Tests JavaScript prompt alert handling by clicking a button that triggers a prompt, entering text into the prompt, and dismissing it.

Starting URL: https://the-internet.herokuapp.com/javascript_alerts

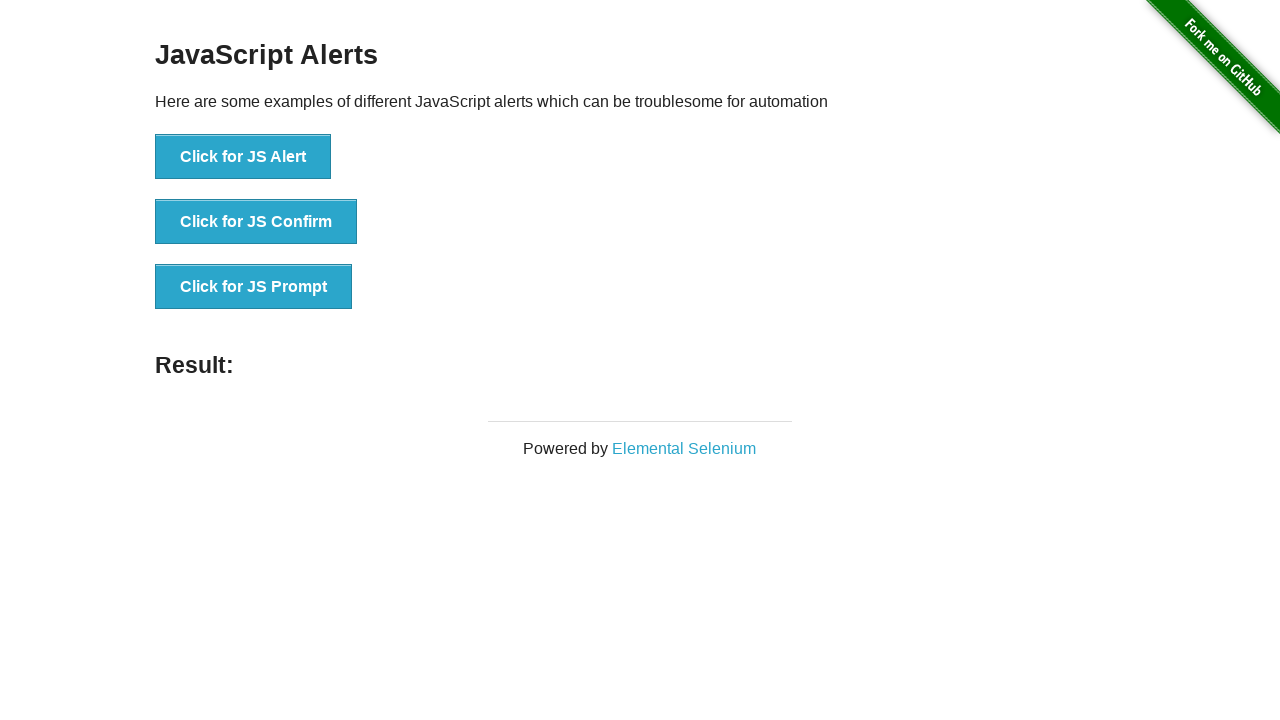

Clicked button to trigger JavaScript prompt alert at (254, 287) on //button[@onclick="jsPrompt()"]
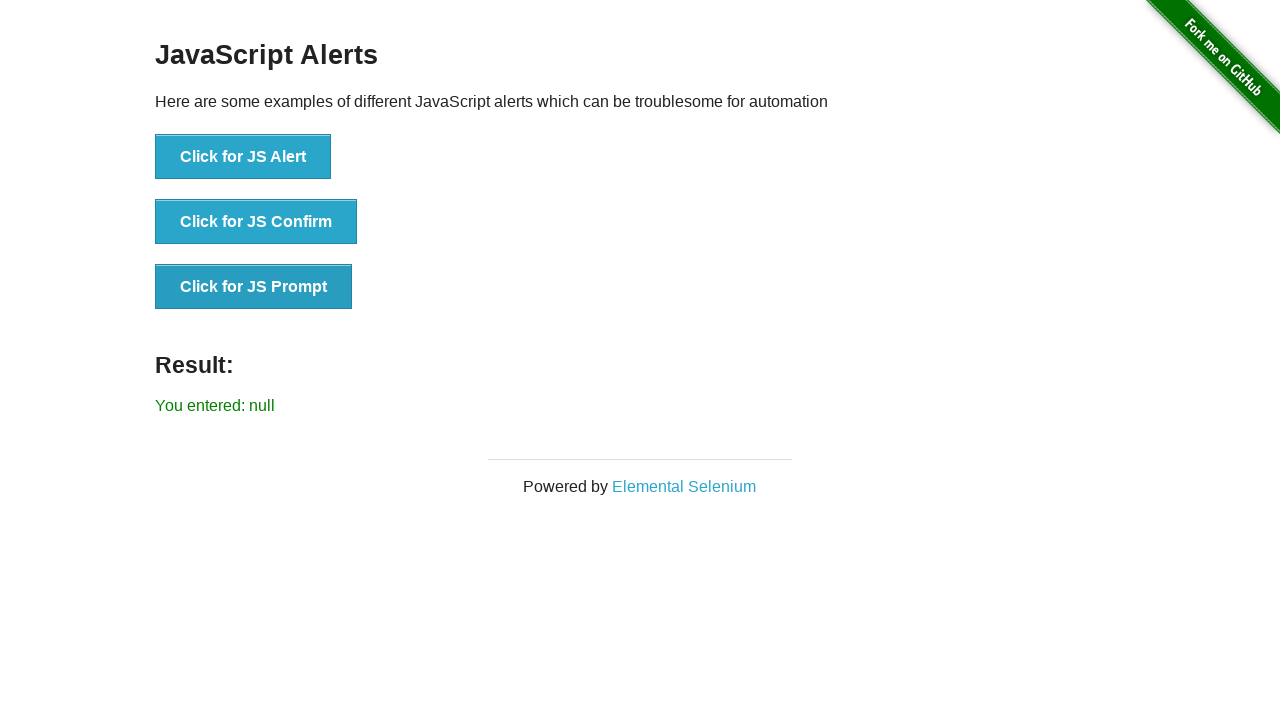

Set up dialog event handler to dismiss prompts
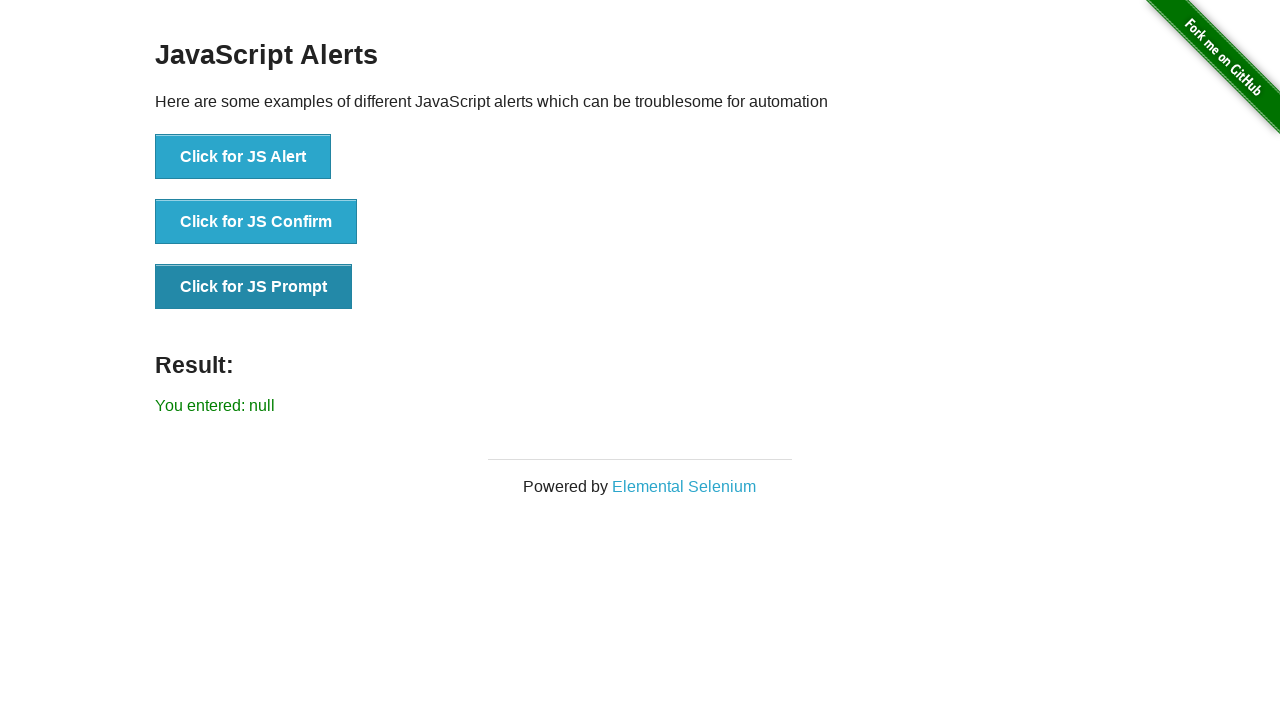

Clicked button to trigger prompt alert at (254, 287) on //button[@onclick="jsPrompt()"]
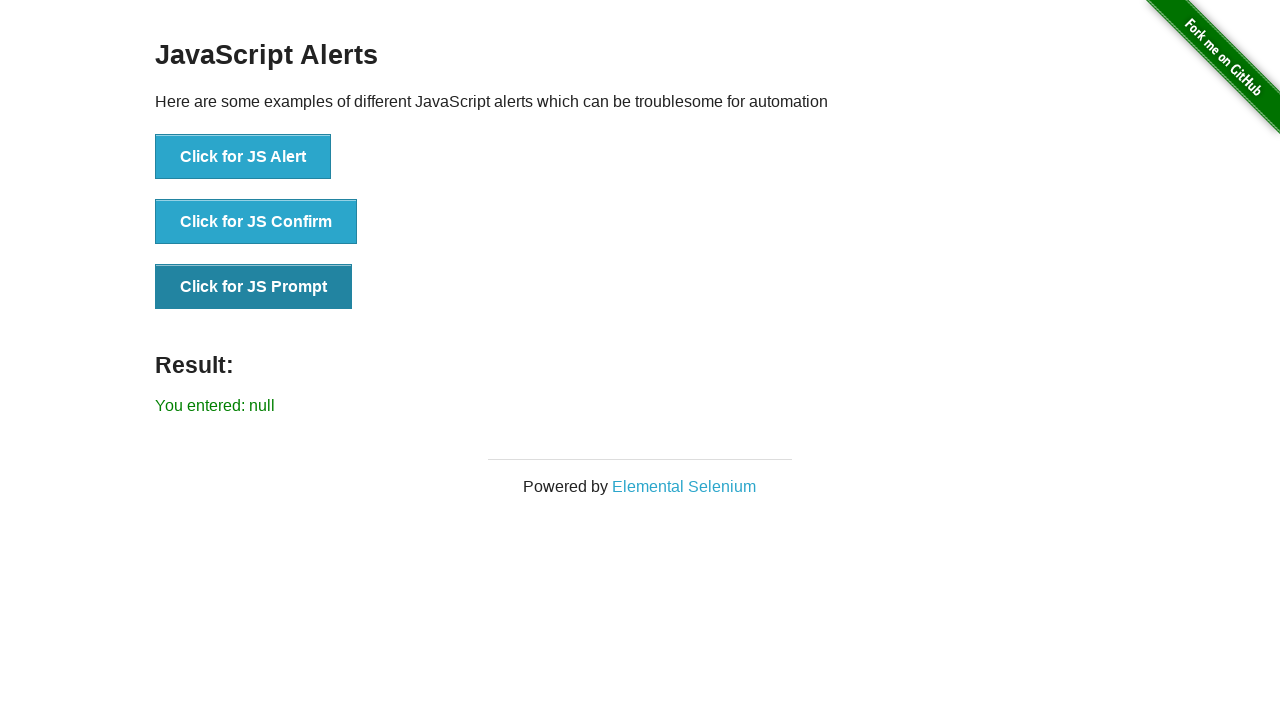

Prompt result element loaded and visible
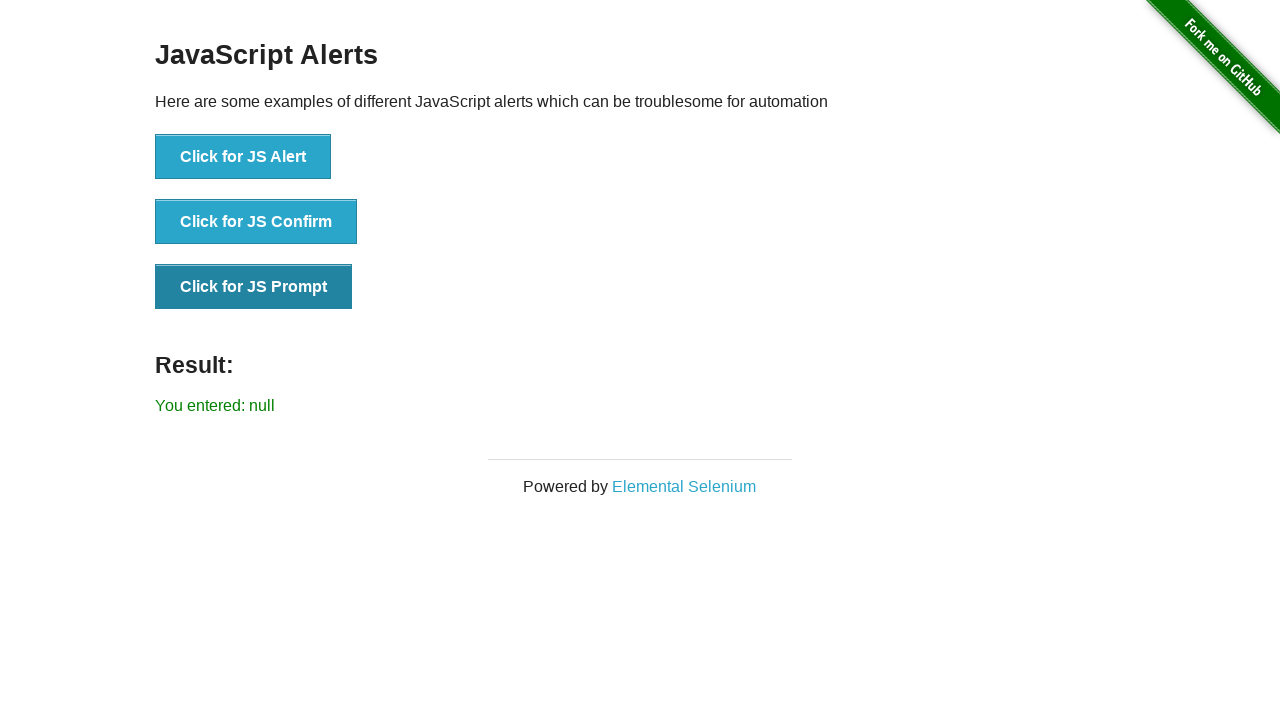

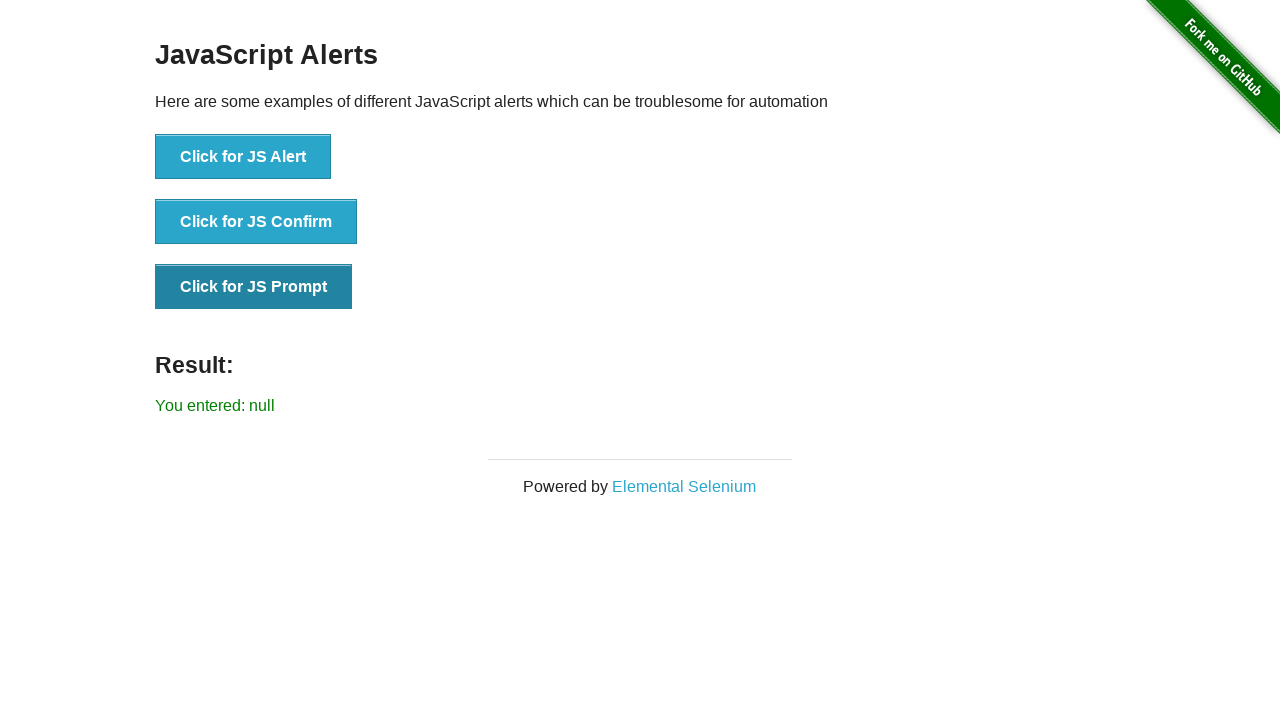